Tests the language selector dropdown on Playwright documentation site by clicking on different language options and validating the URL changes correctly for each language selection.

Starting URL: https://playwright.dev/

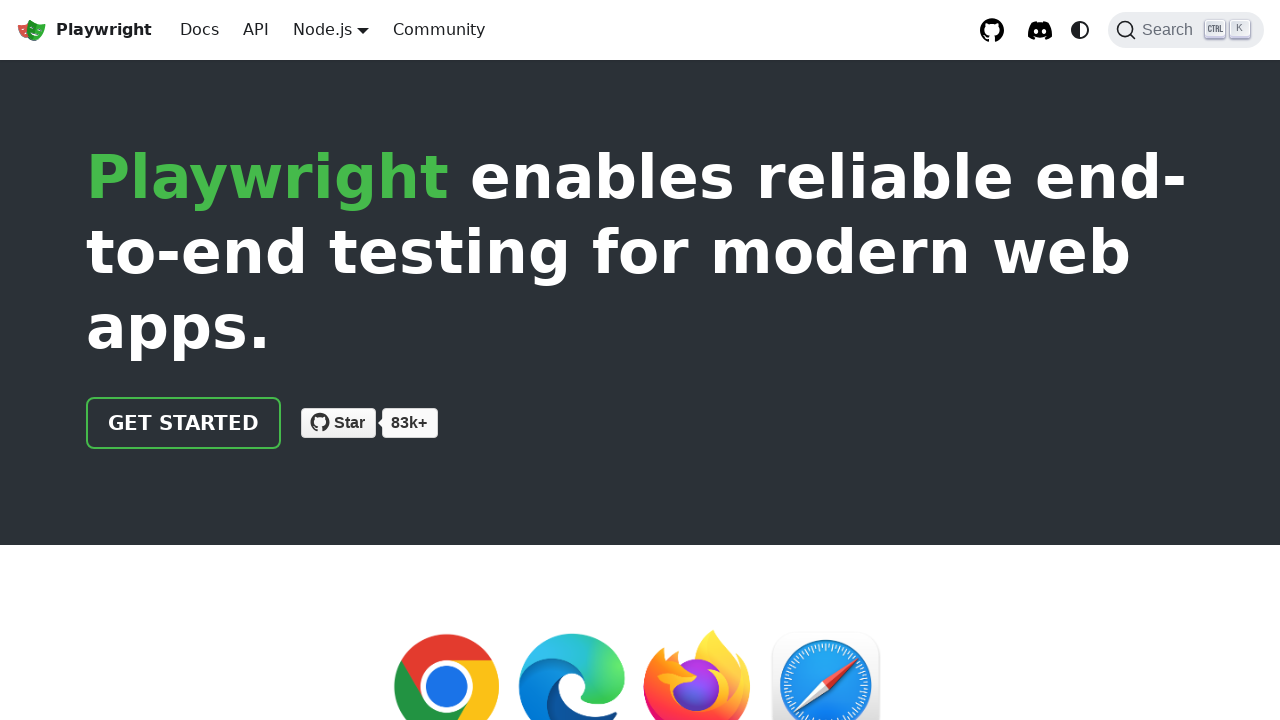

Clicked language selector button showing 'Node.js' at (322, 29) on xpath=//a[@role='button' and .='Node.js']
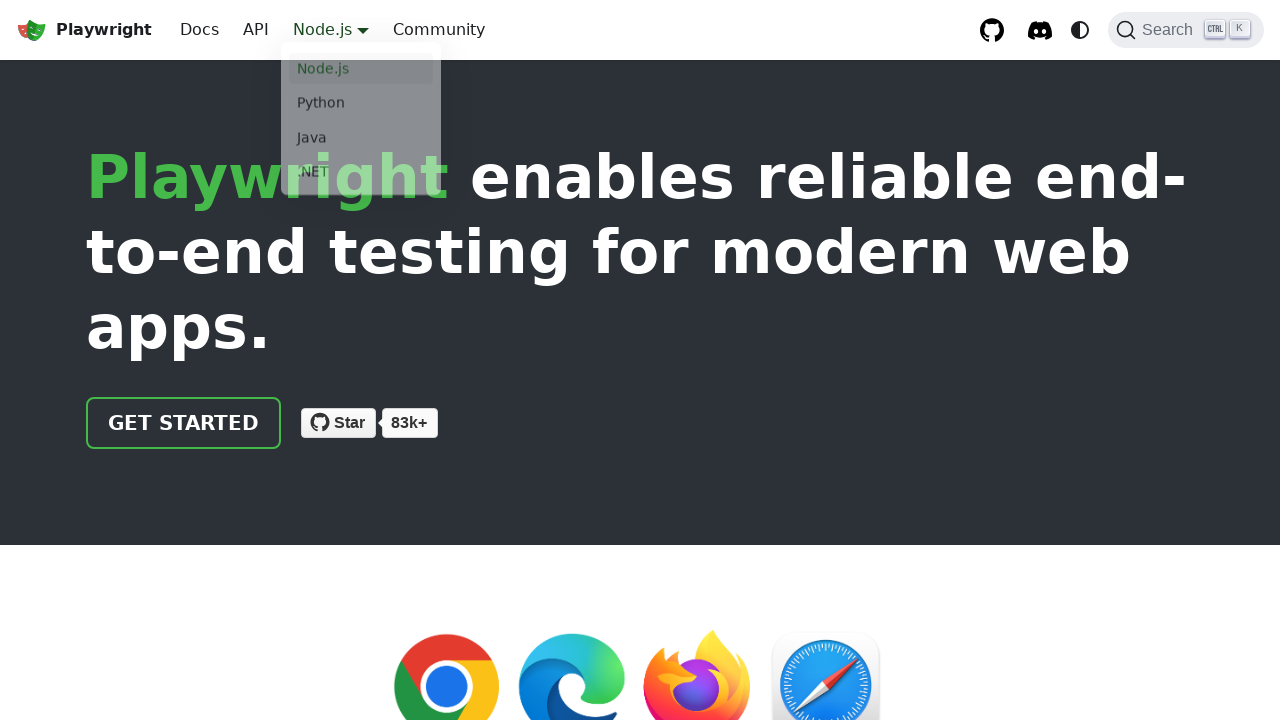

Clicked Python language option at (361, 108) on xpath=//a[.='Python' and @data-language-prefix='/python/']
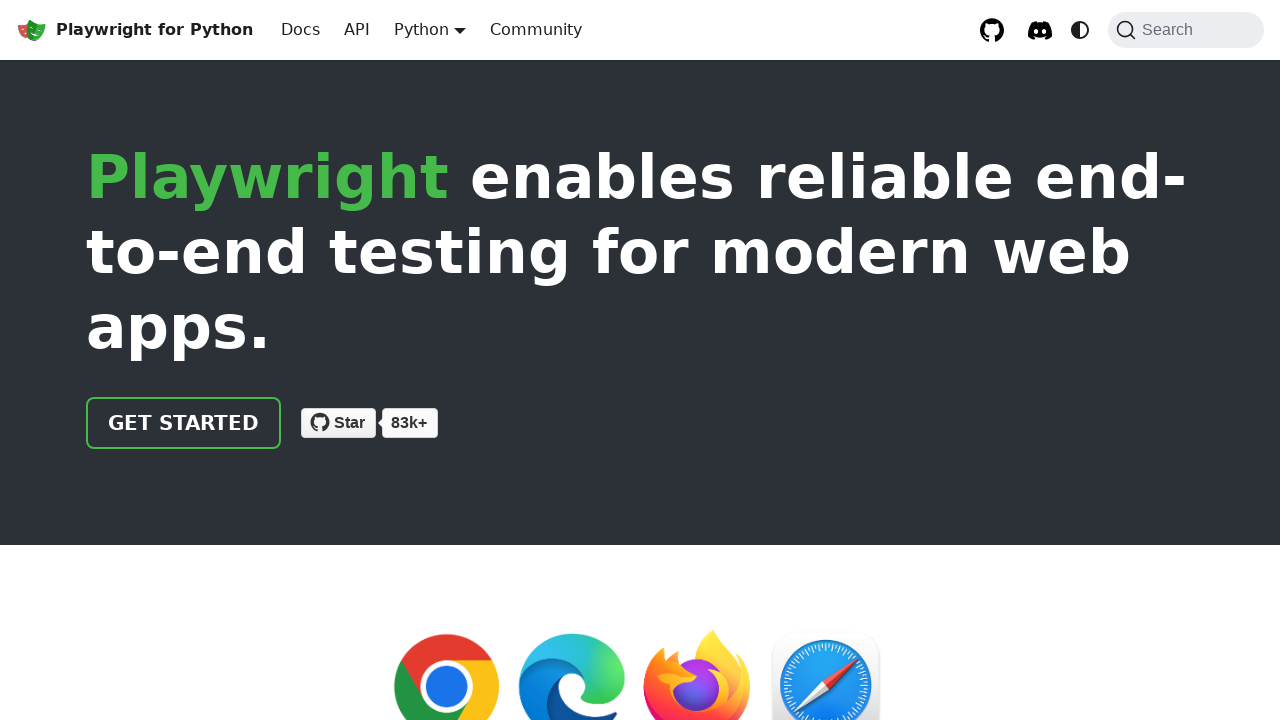

URL changed to Python documentation (https://playwright.dev/python/)
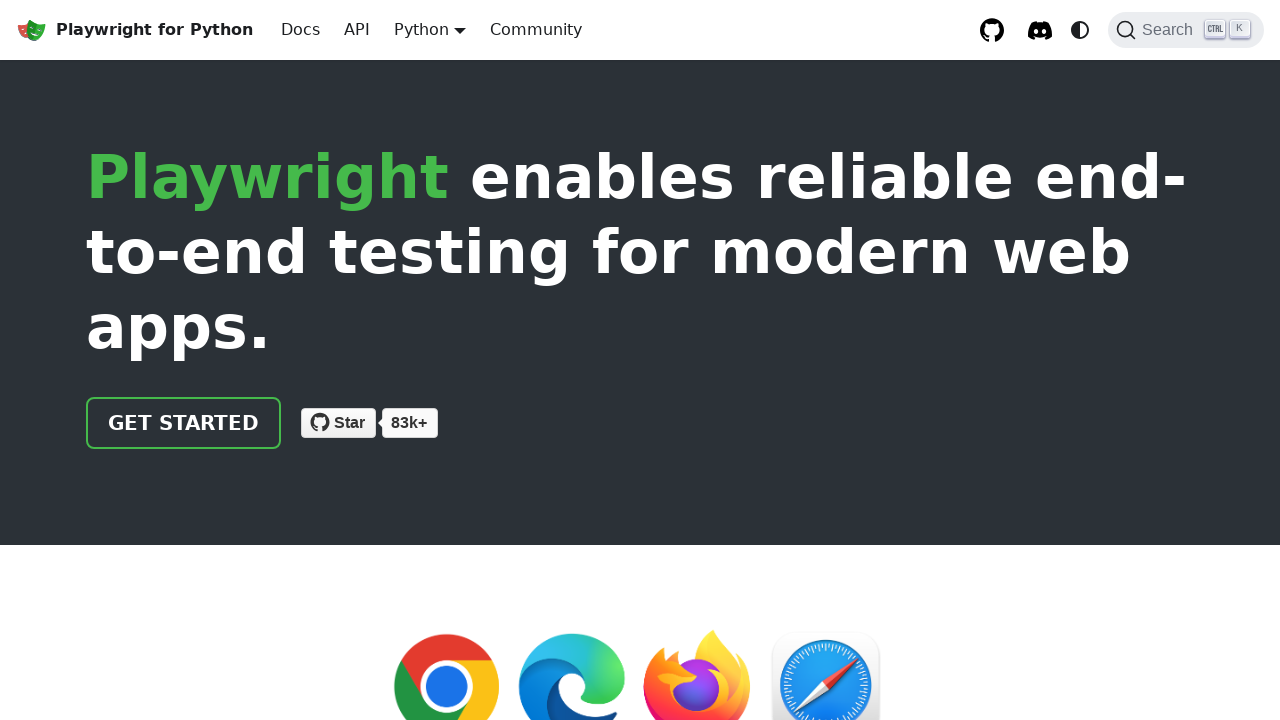

Clicked language selector button showing 'Python' at (422, 29) on xpath=//a[@role='button' and .='Python']
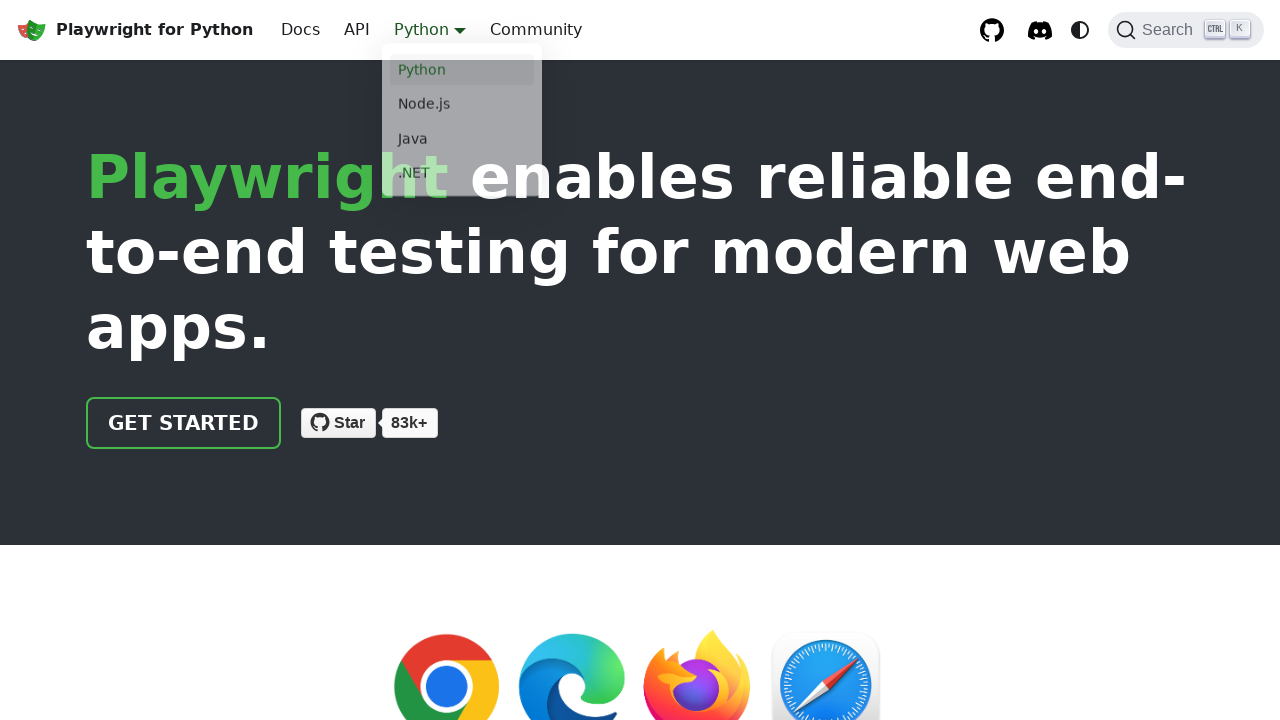

Clicked Java language option at (462, 142) on xpath=//a[.='Java' and @data-language-prefix='/java/']
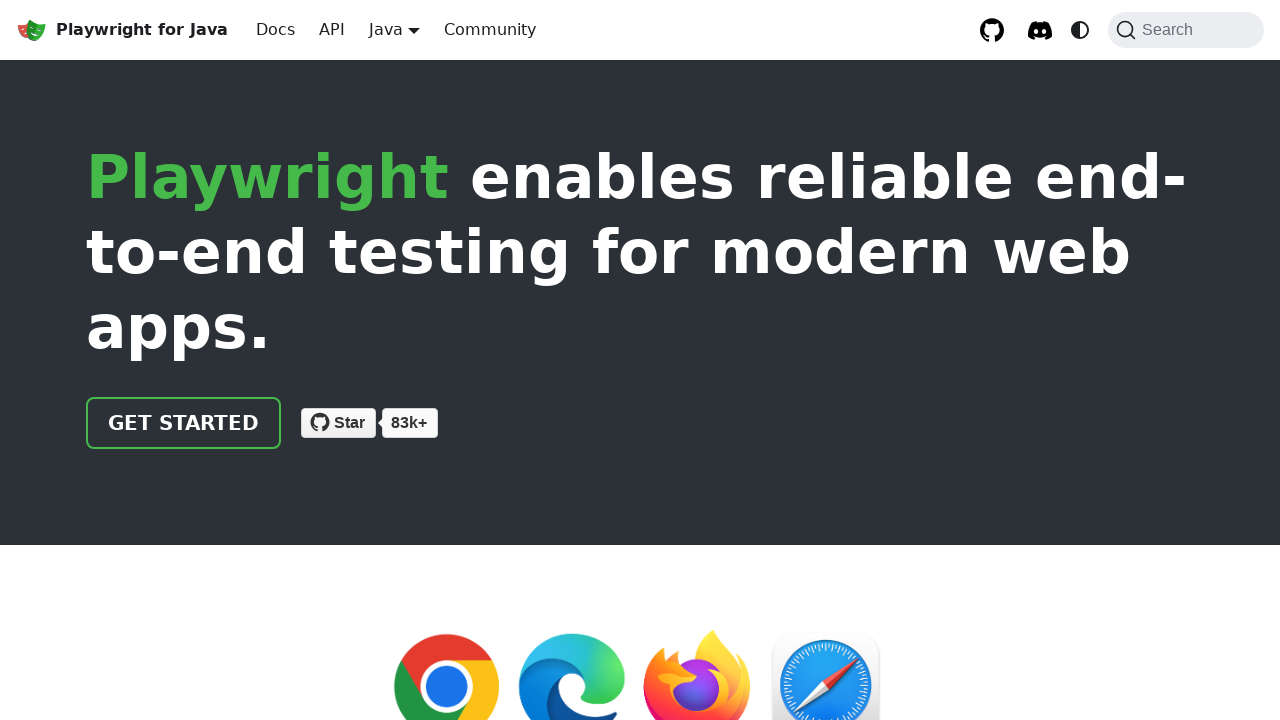

URL changed to Java documentation (https://playwright.dev/java/)
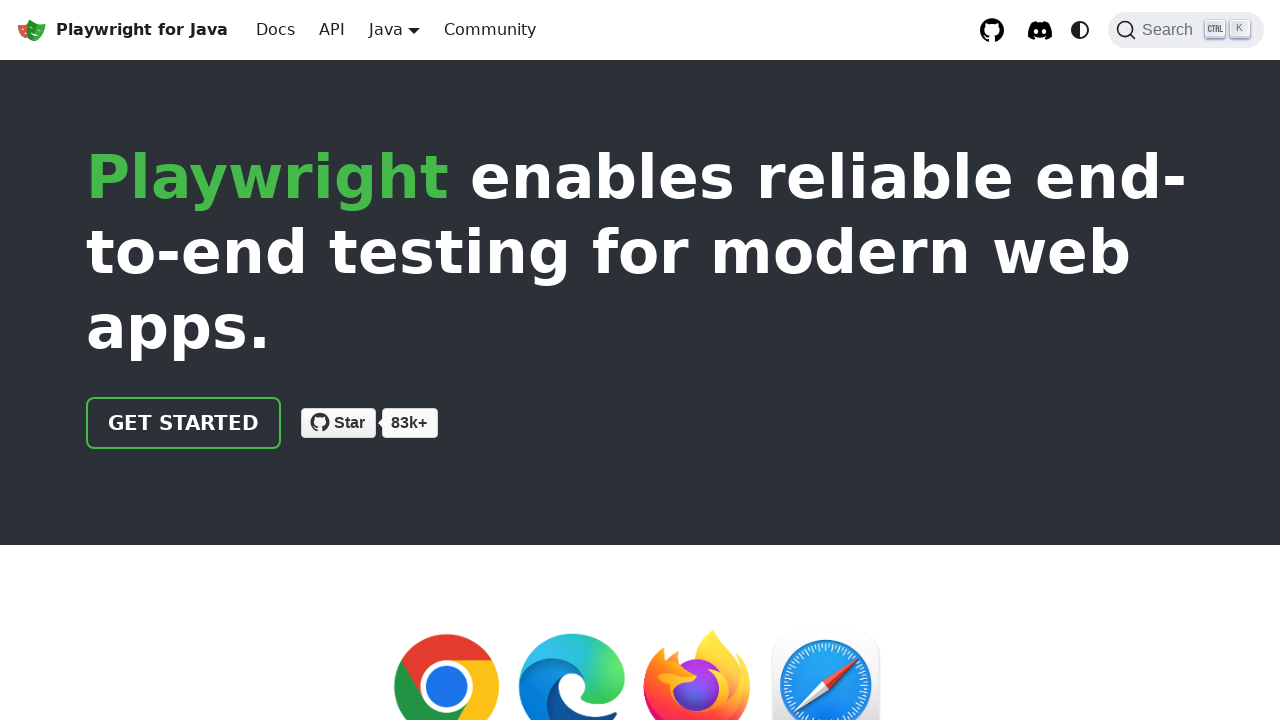

Clicked language selector button showing 'Java' at (386, 29) on xpath=//a[@role='button' and .='Java']
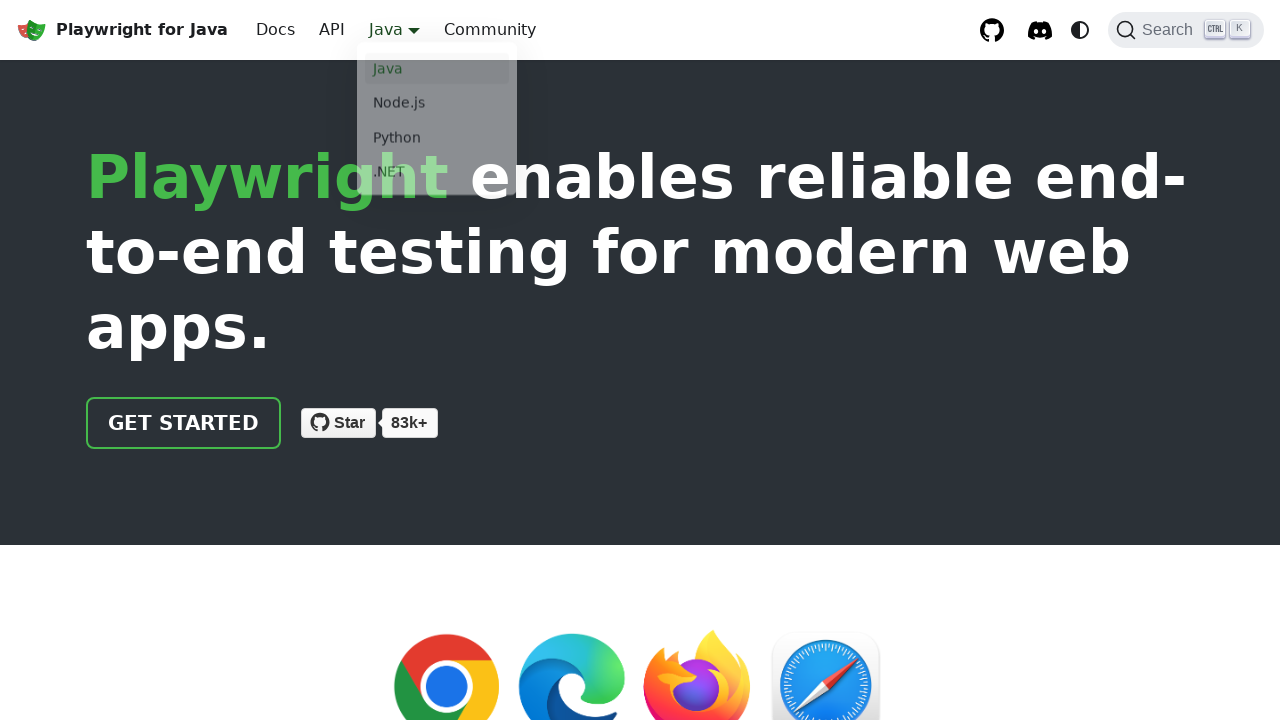

Clicked .NET language option at (437, 177) on xpath=//a[.='.NET' and @data-language-prefix='/dotnet/']
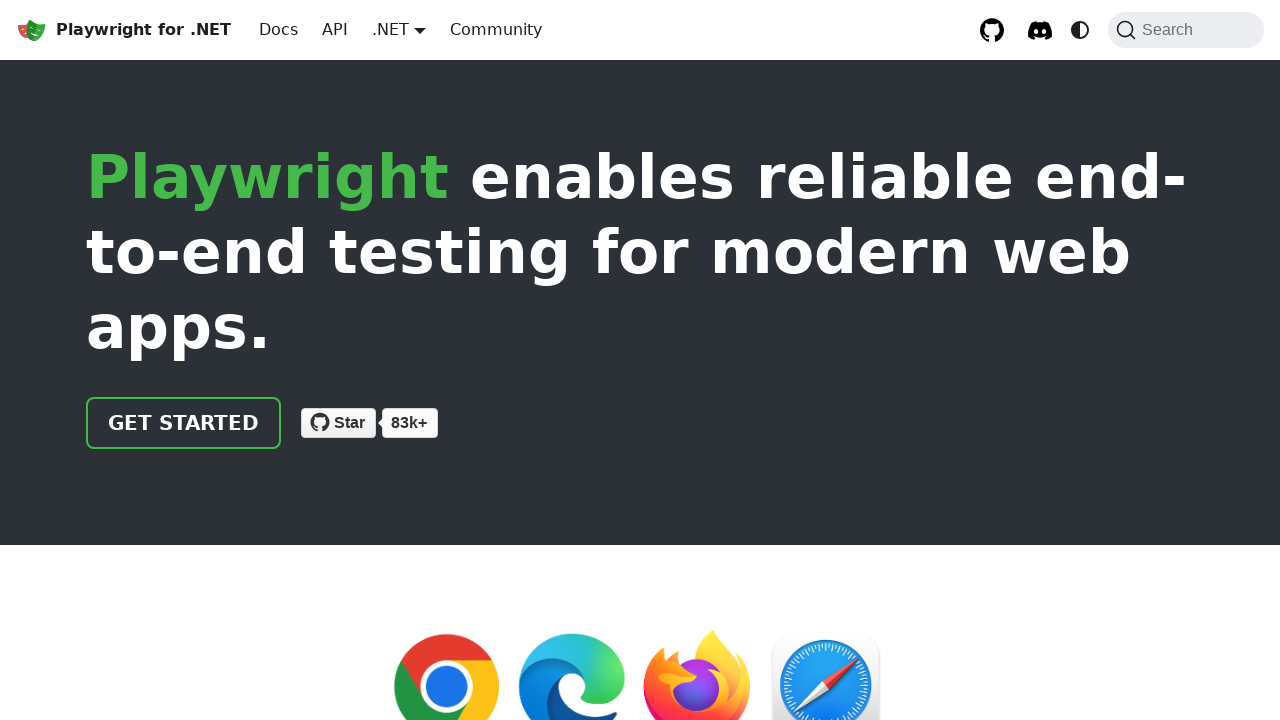

URL changed to .NET documentation (https://playwright.dev/dotnet/)
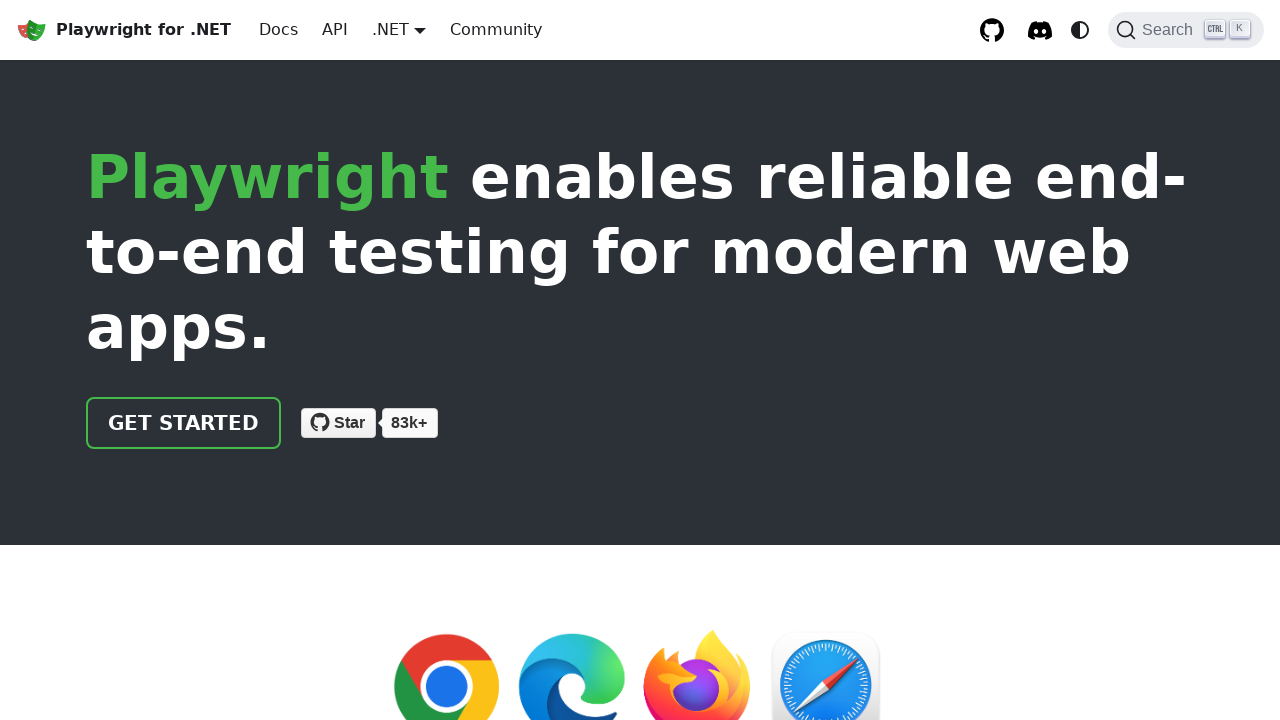

Clicked language selector button showing '.NET' at (390, 29) on xpath=//a[@role='button' and .='.NET']
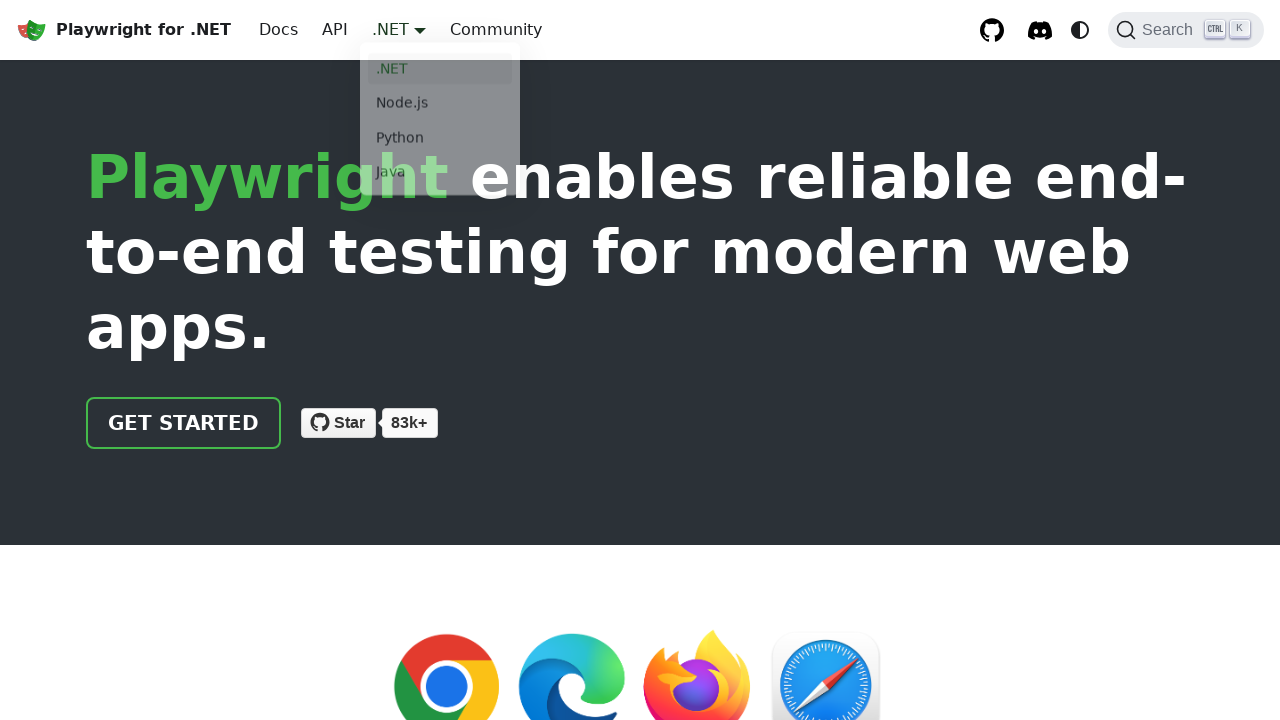

Clicked Node.js language option at (440, 108) on xpath=//a[.='Node.js' and @data-language-prefix='/']
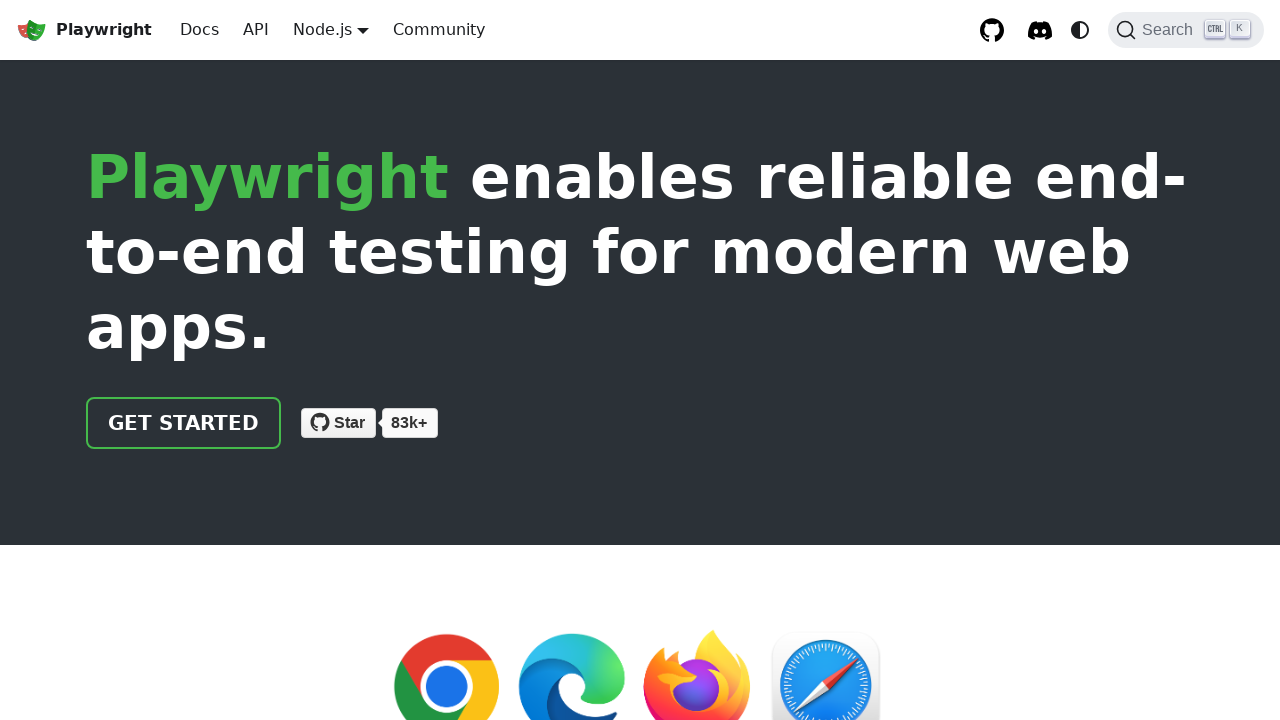

URL changed back to Node.js documentation (https://playwright.dev/)
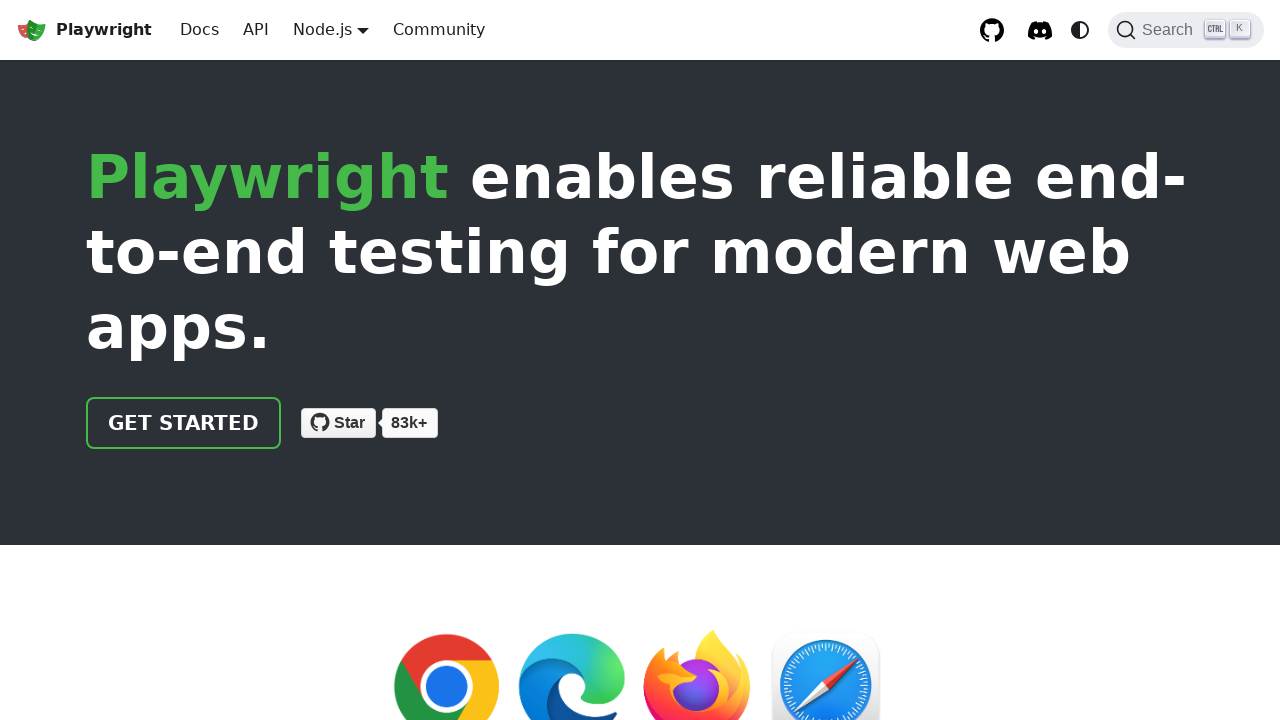

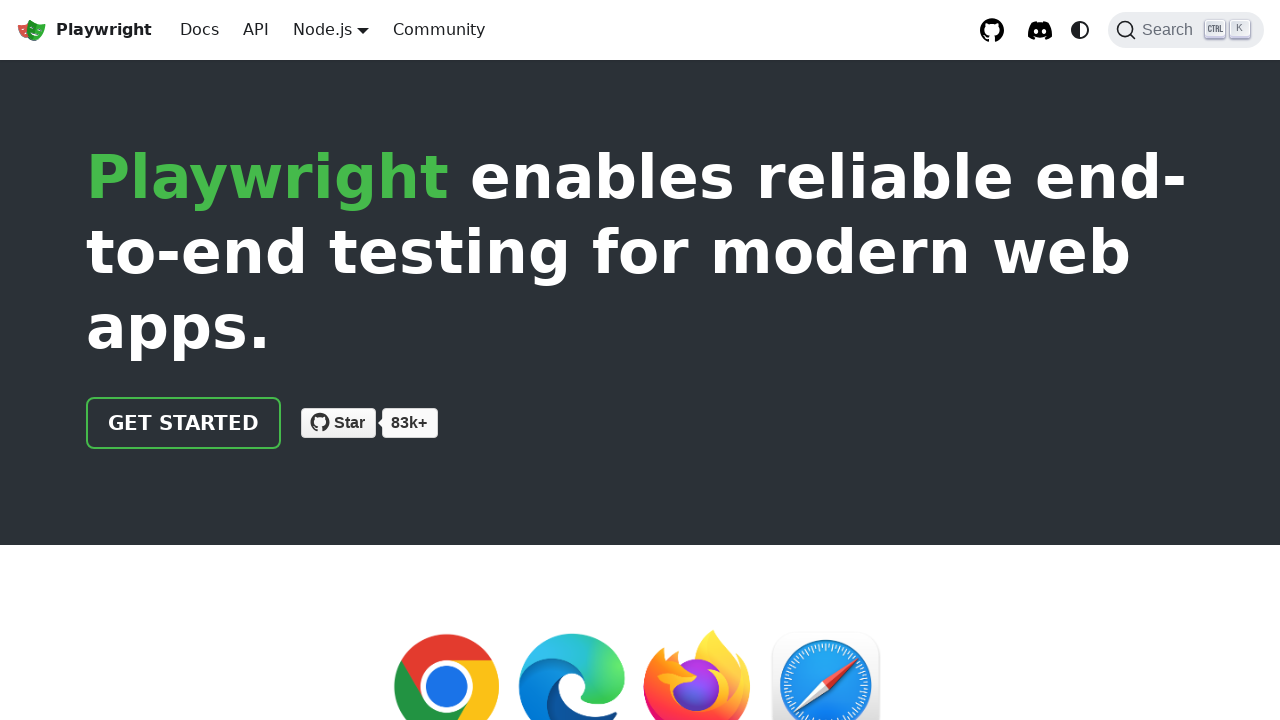